Verifies that social media icons in the footer (Facebook, Instagram, Twitter/X, TikTok, YouTube, LinkedIn) have correct href attributes pointing to the expected social media destinations.

Starting URL: https://onlinedegrees.nku.edu/

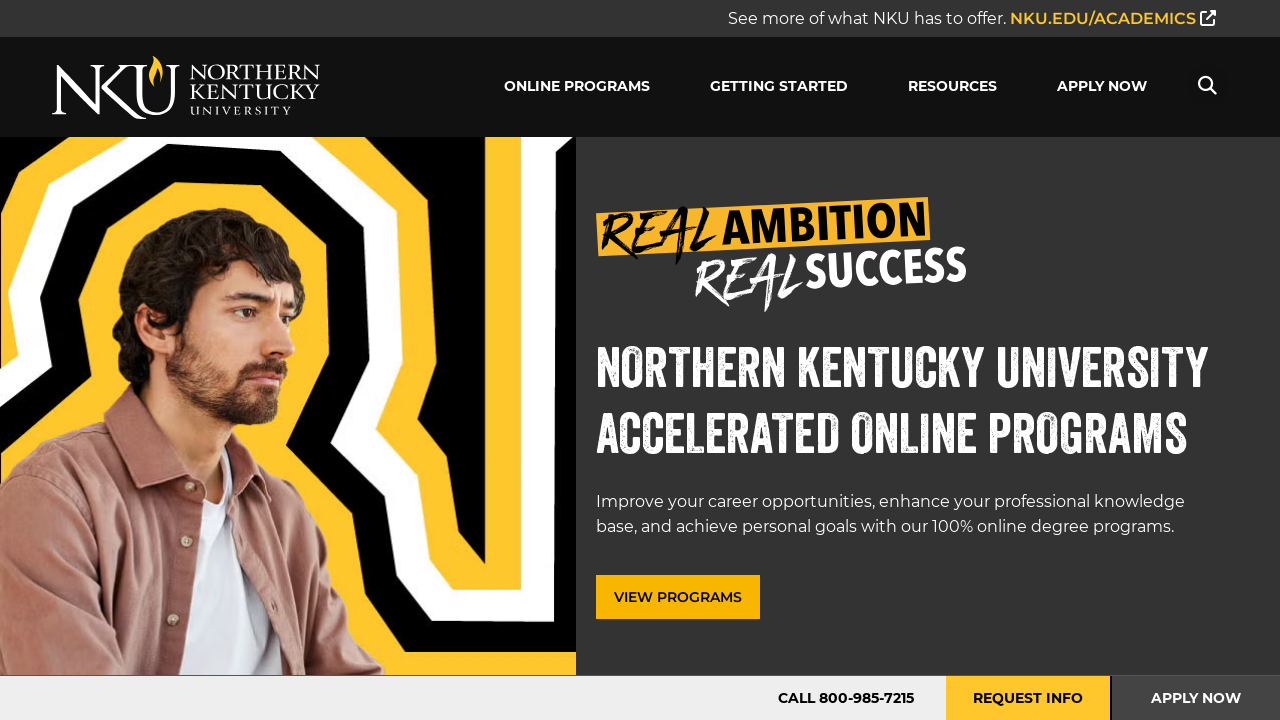

Scrolled to bottom of page to ensure footer is visible
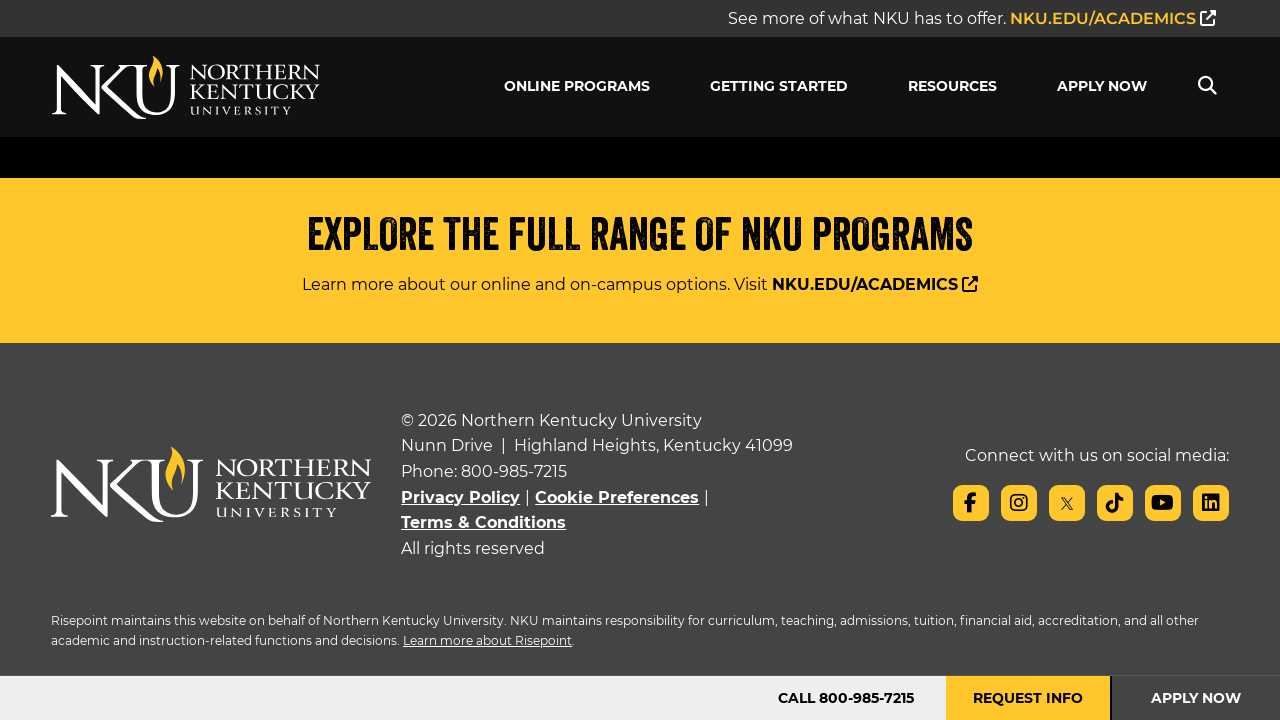

Queried for Facebook social media icon element
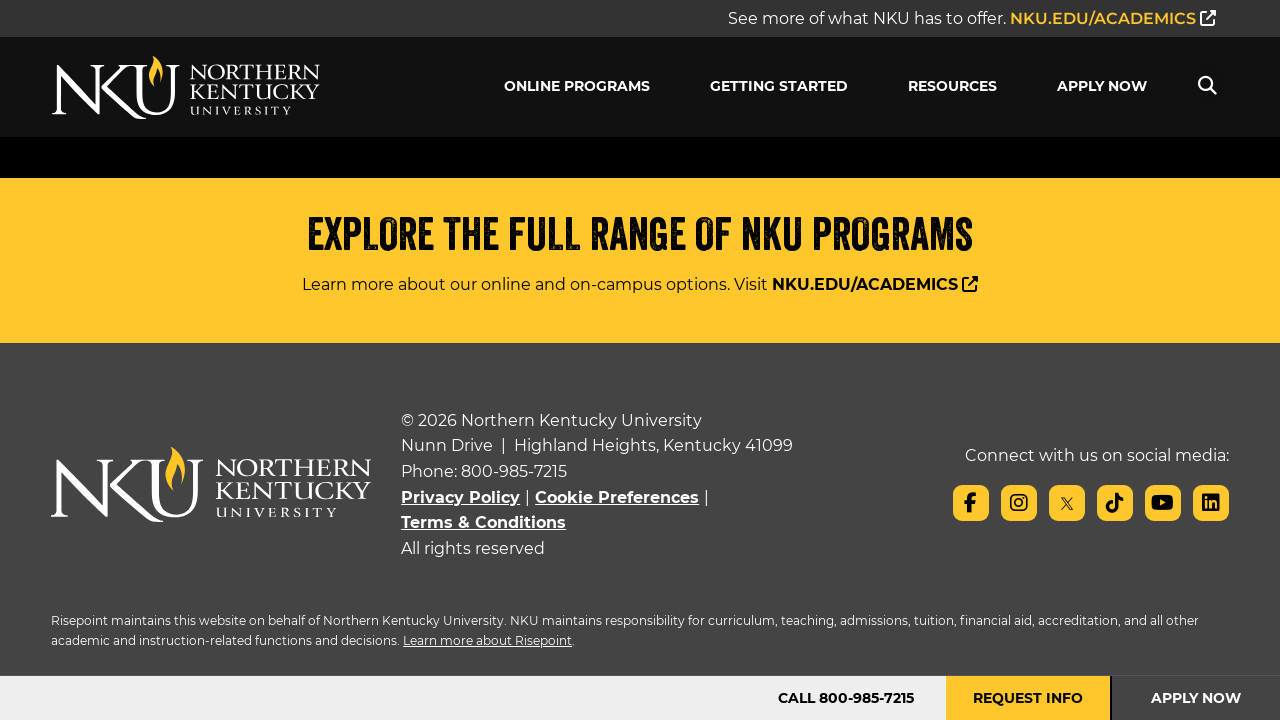

Waited for Facebook icon to be visible
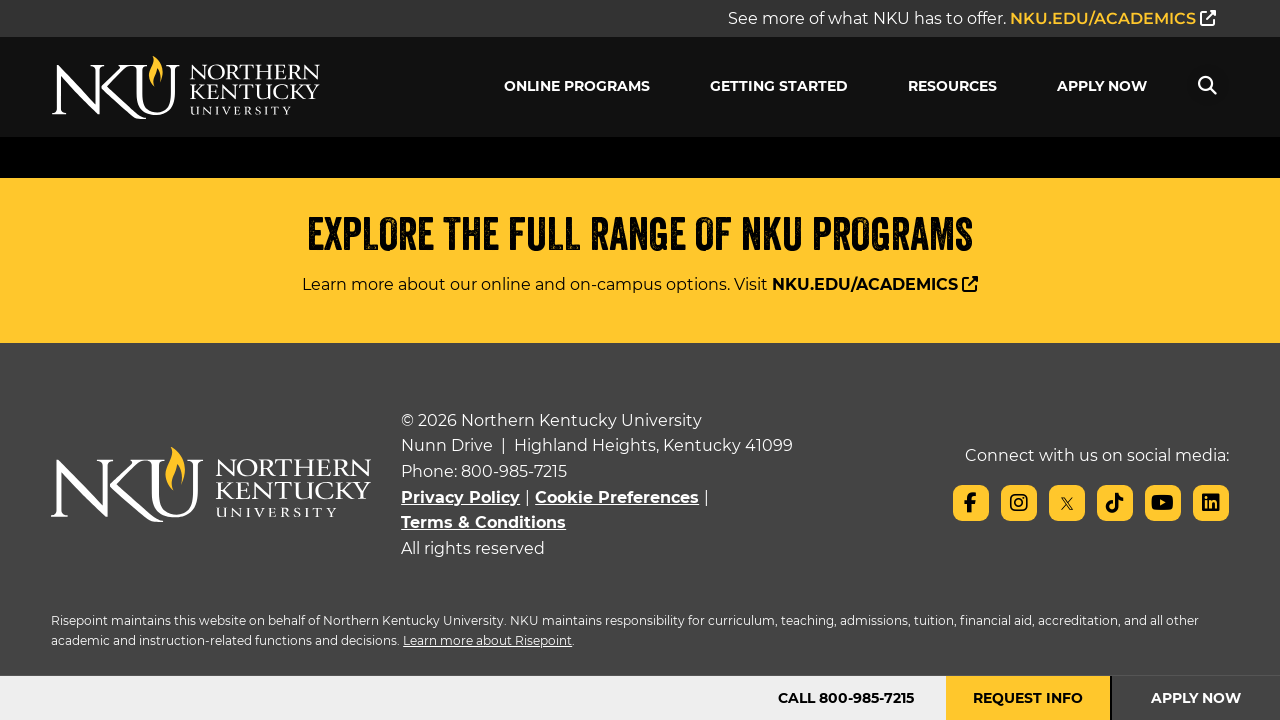

Retrieved href attribute for Facebook icon: https://www.facebook.com/nkuedu/?fref=ts
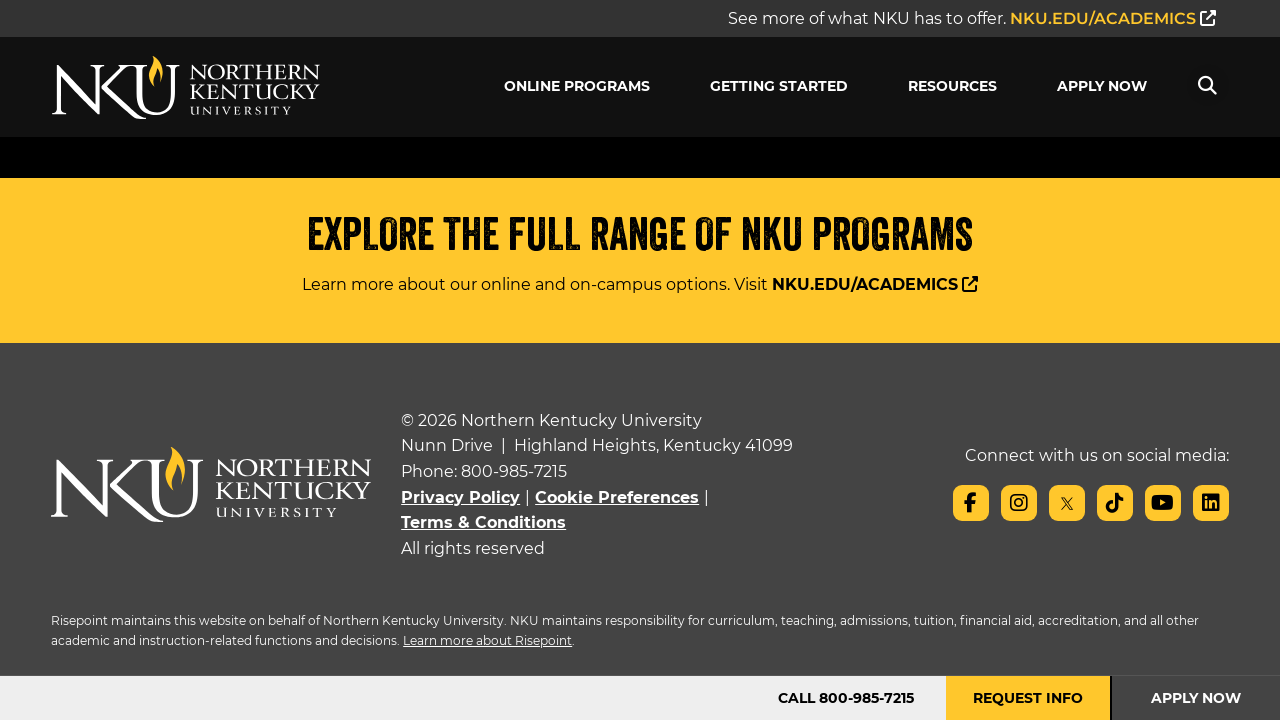

Queried for Instagram social media icon element
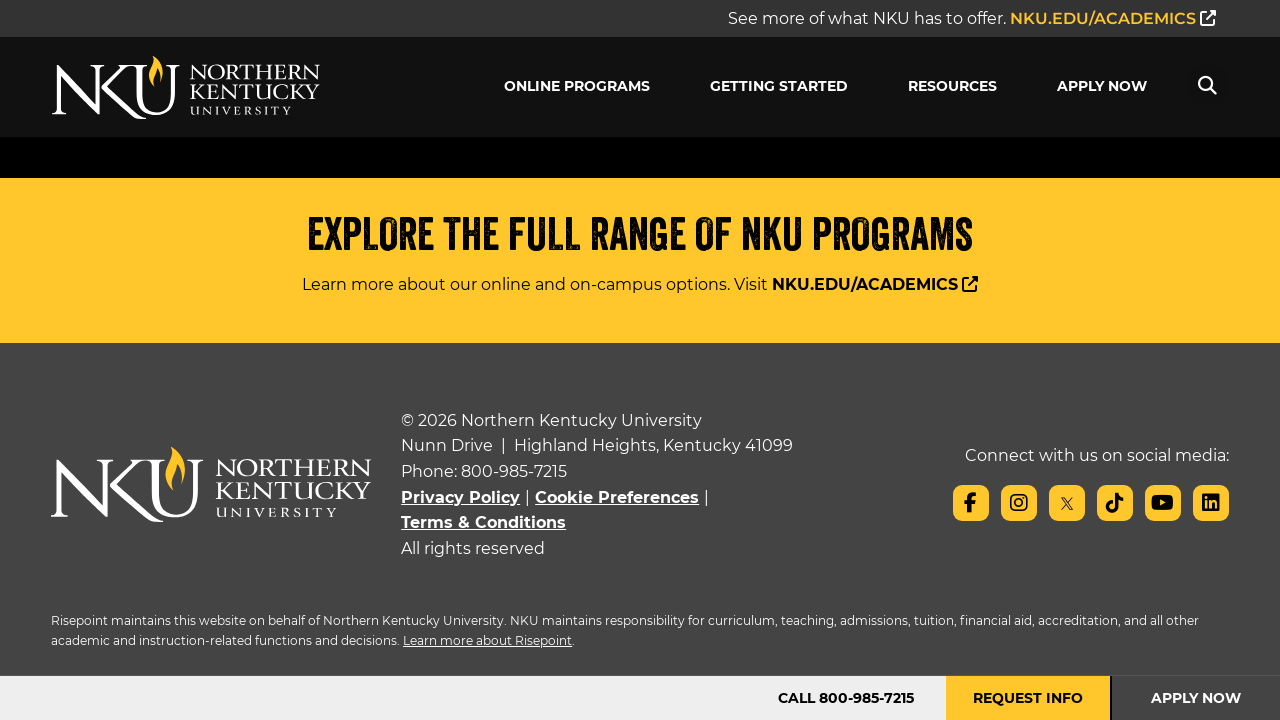

Waited for Instagram icon to be visible
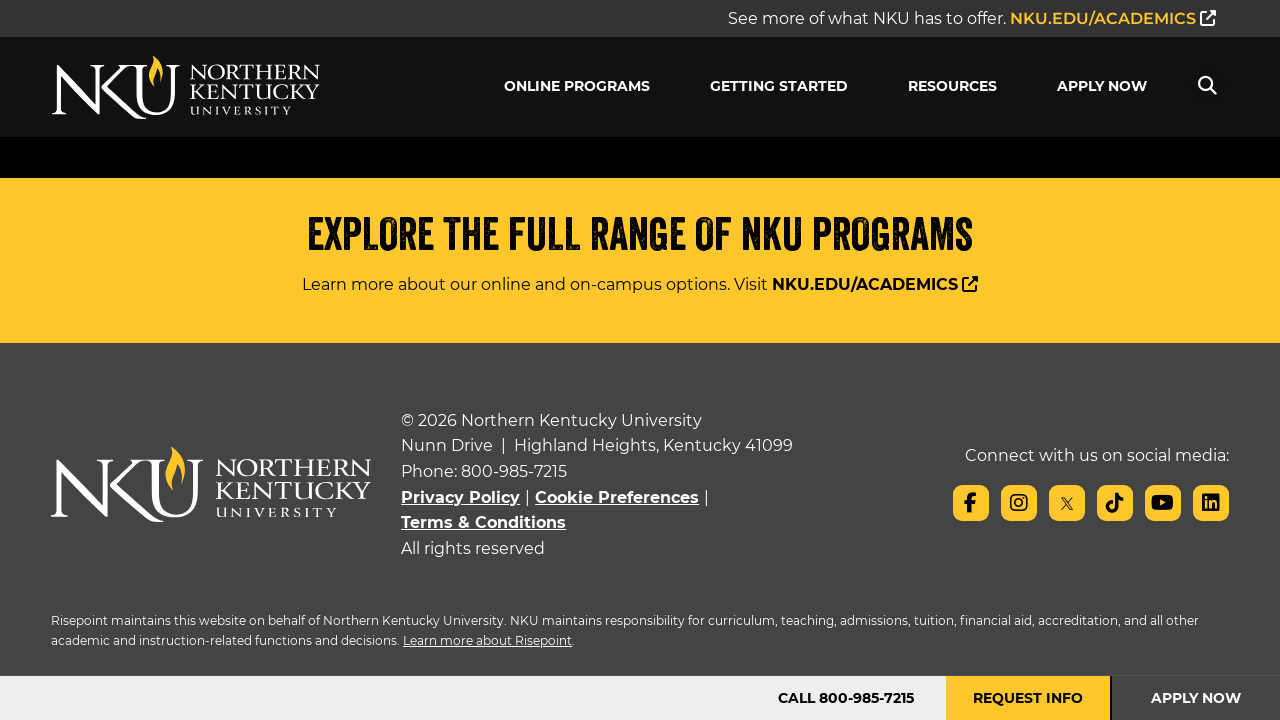

Retrieved href attribute for Instagram icon: https://www.instagram.com/nkuedu
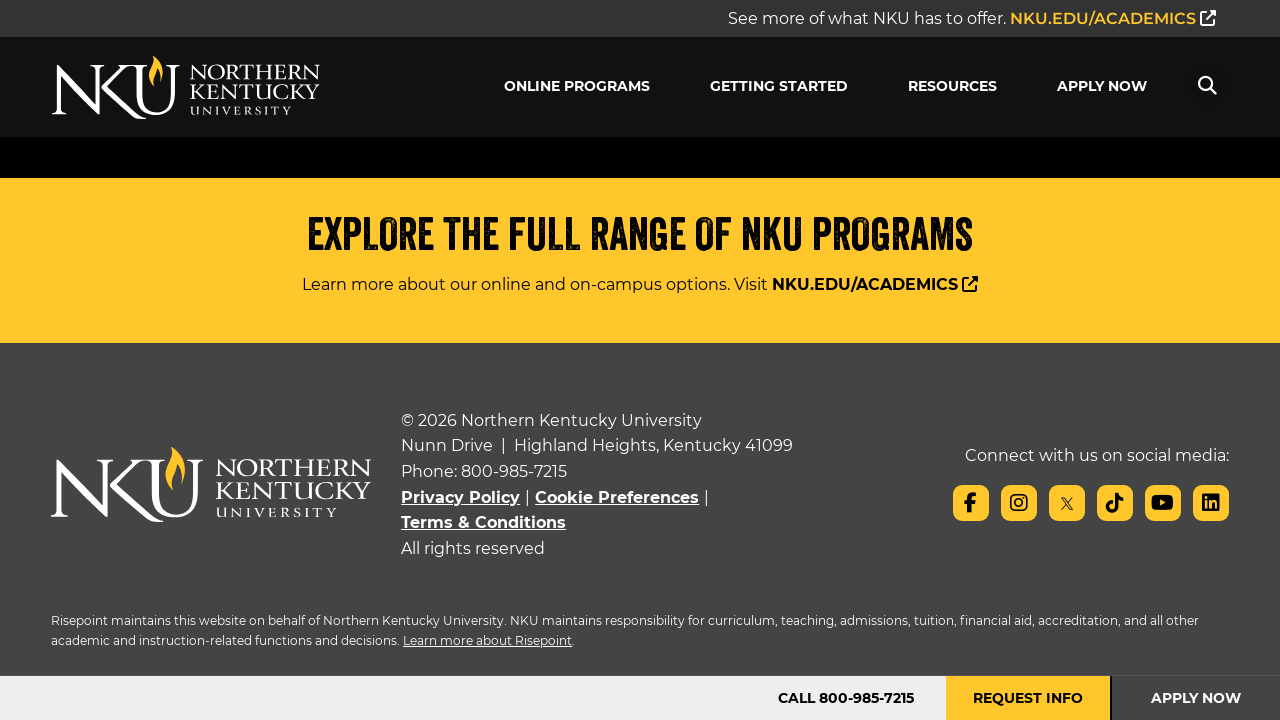

Queried for Twitter/X social media icon element
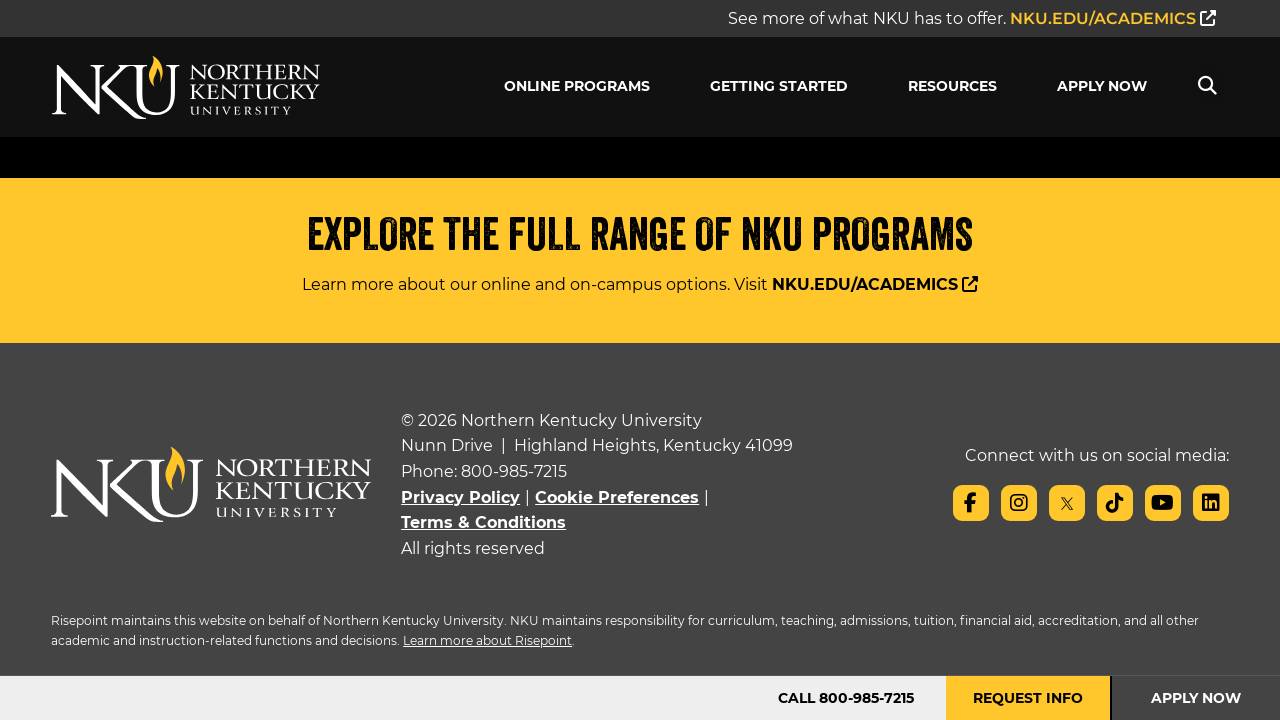

Waited for Twitter/X icon to be visible
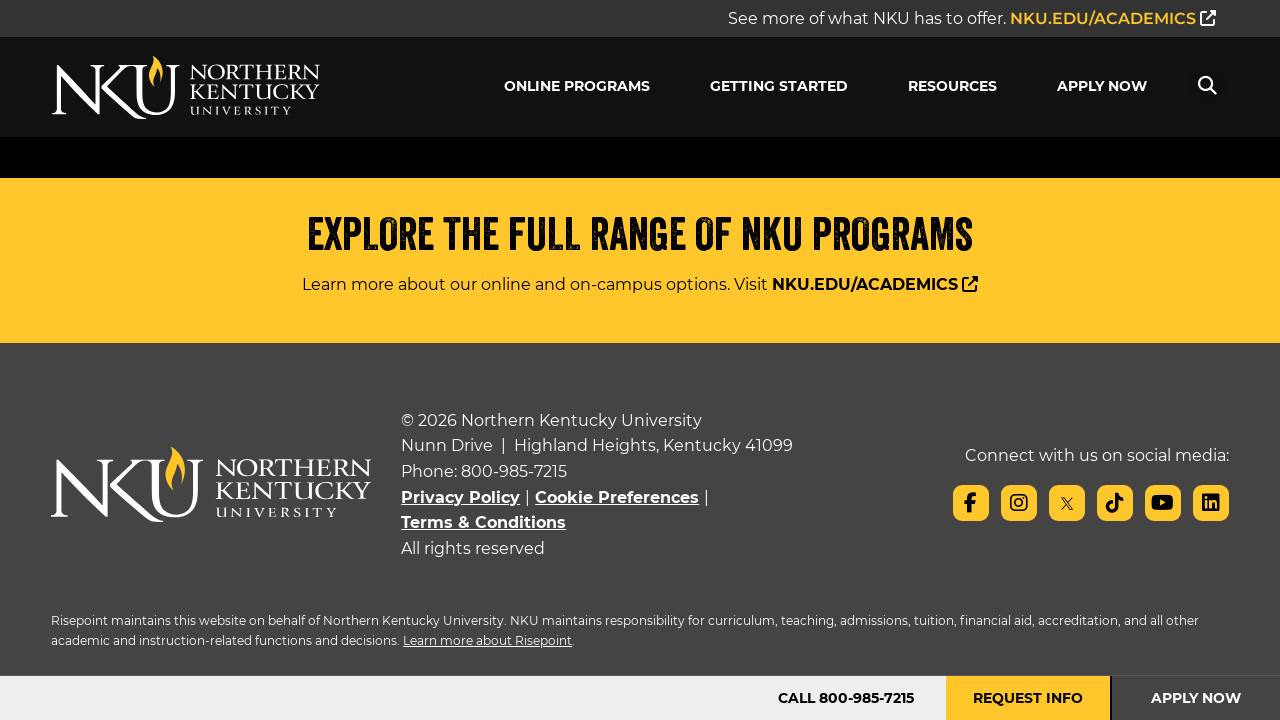

Retrieved href attribute for Twitter/X icon: https://twitter.com/nkuedu
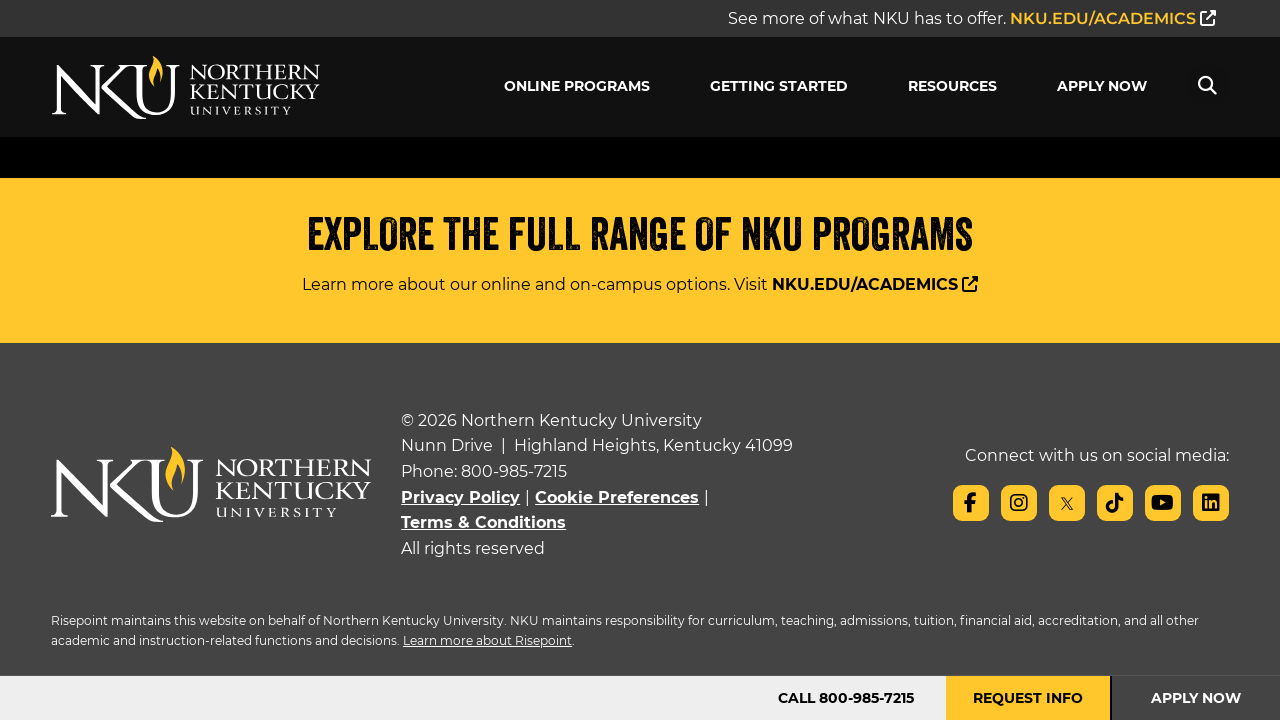

Queried for TikTok social media icon element
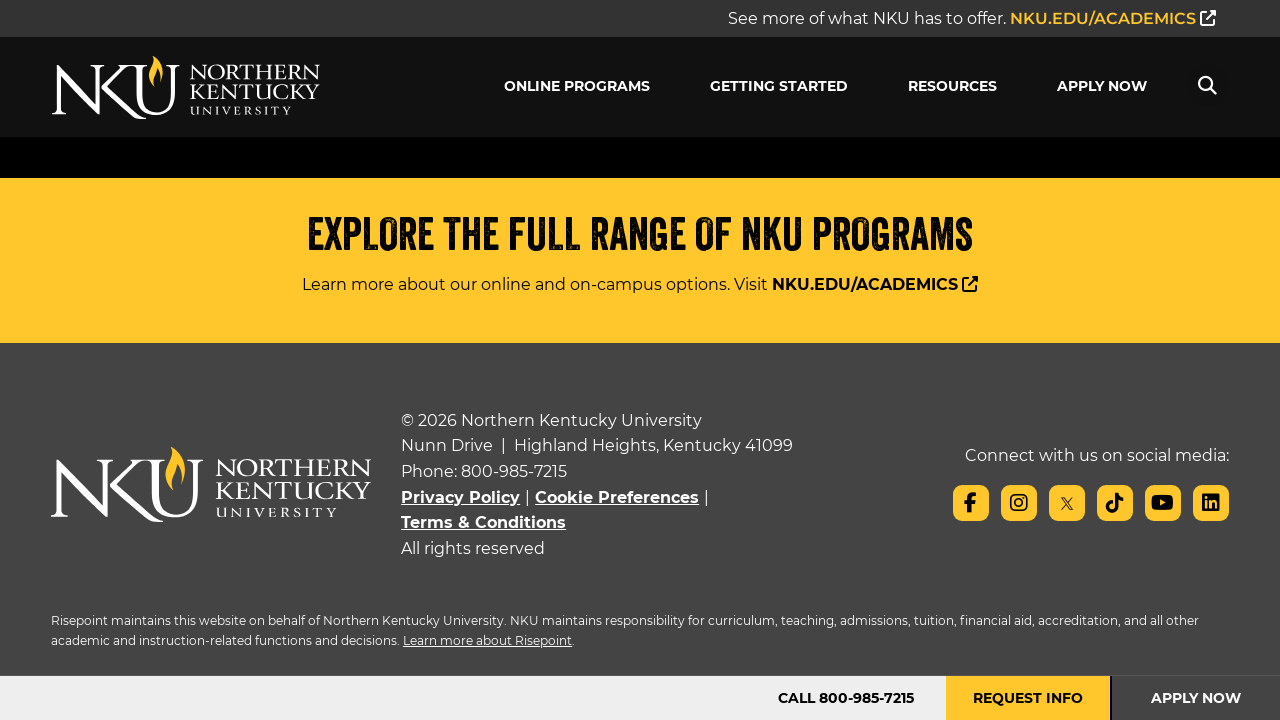

Waited for TikTok icon to be visible
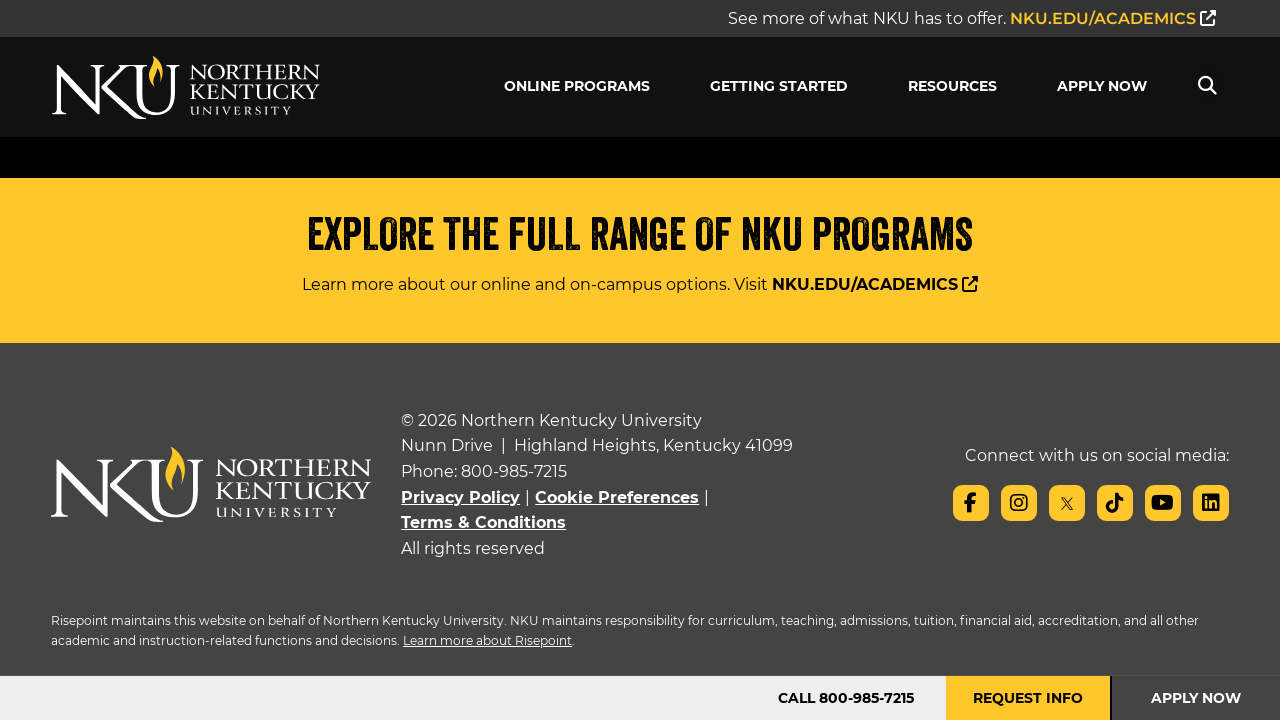

Retrieved href attribute for TikTok icon: https://www.tiktok.com/@nkuedu1?lang=en
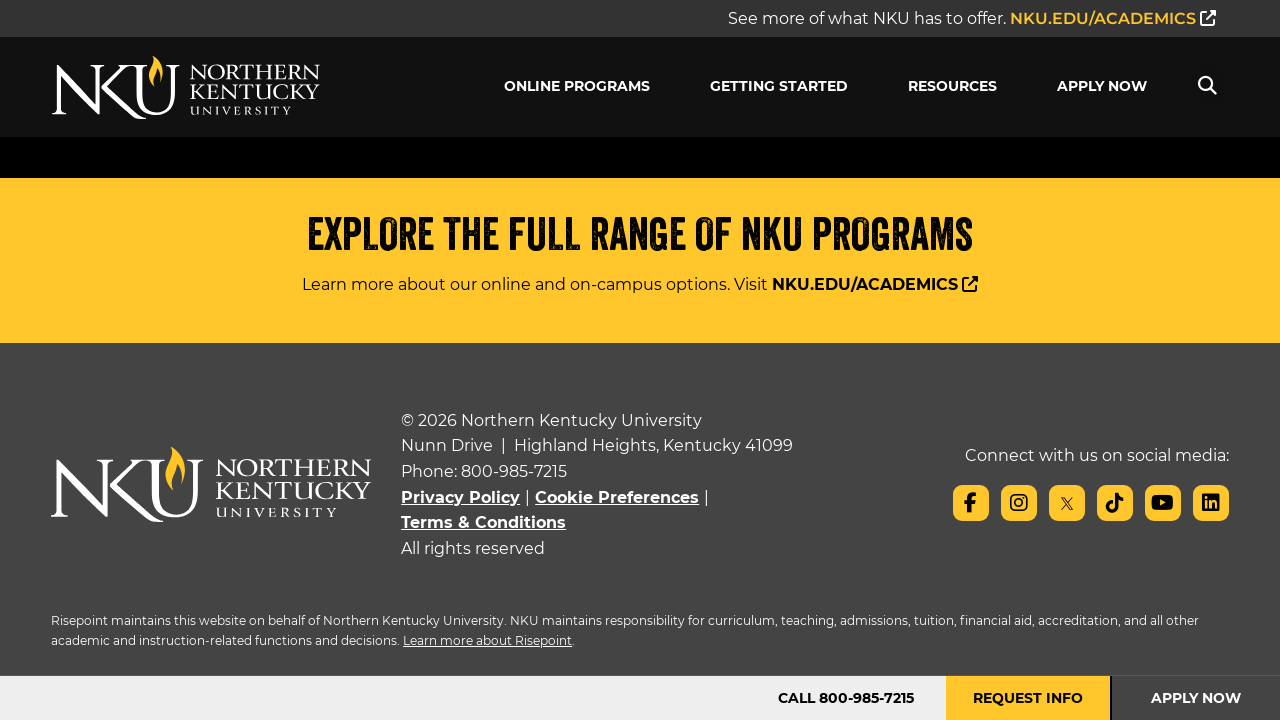

Queried for YouTube social media icon element
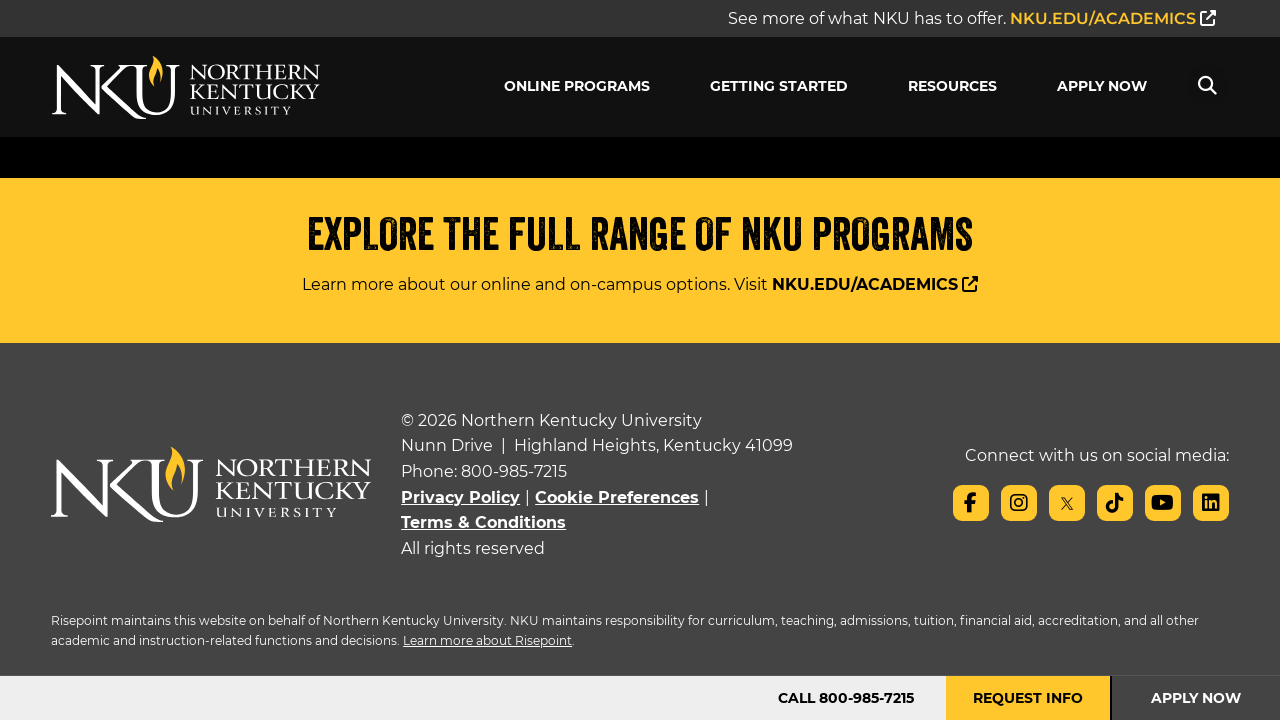

Waited for YouTube icon to be visible
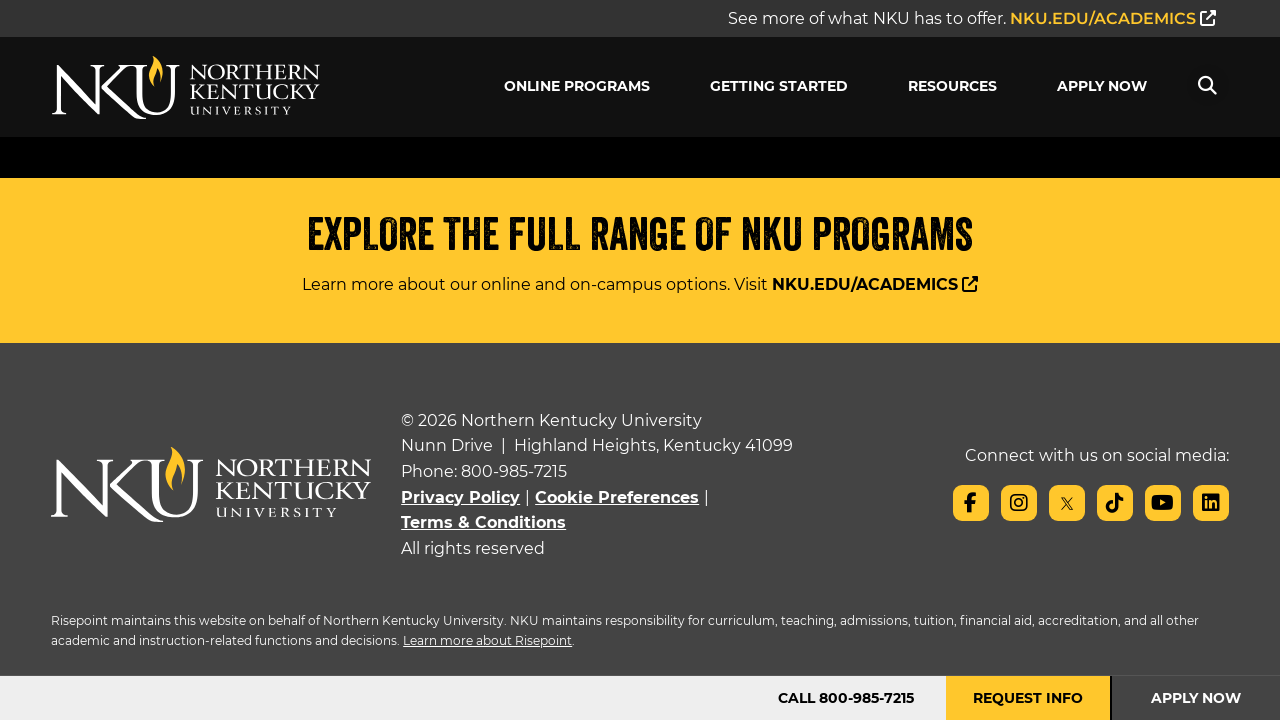

Retrieved href attribute for YouTube icon: https://www.youtube.com/user/nku
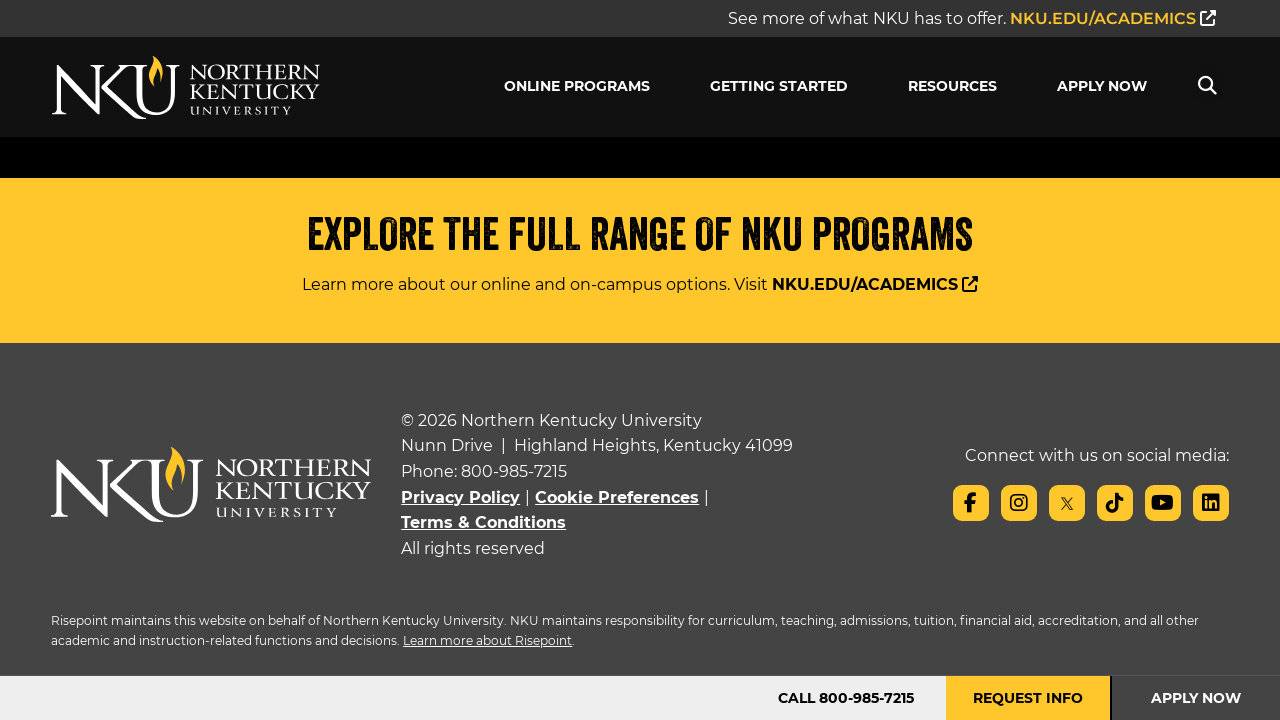

Queried for LinkedIn social media icon element
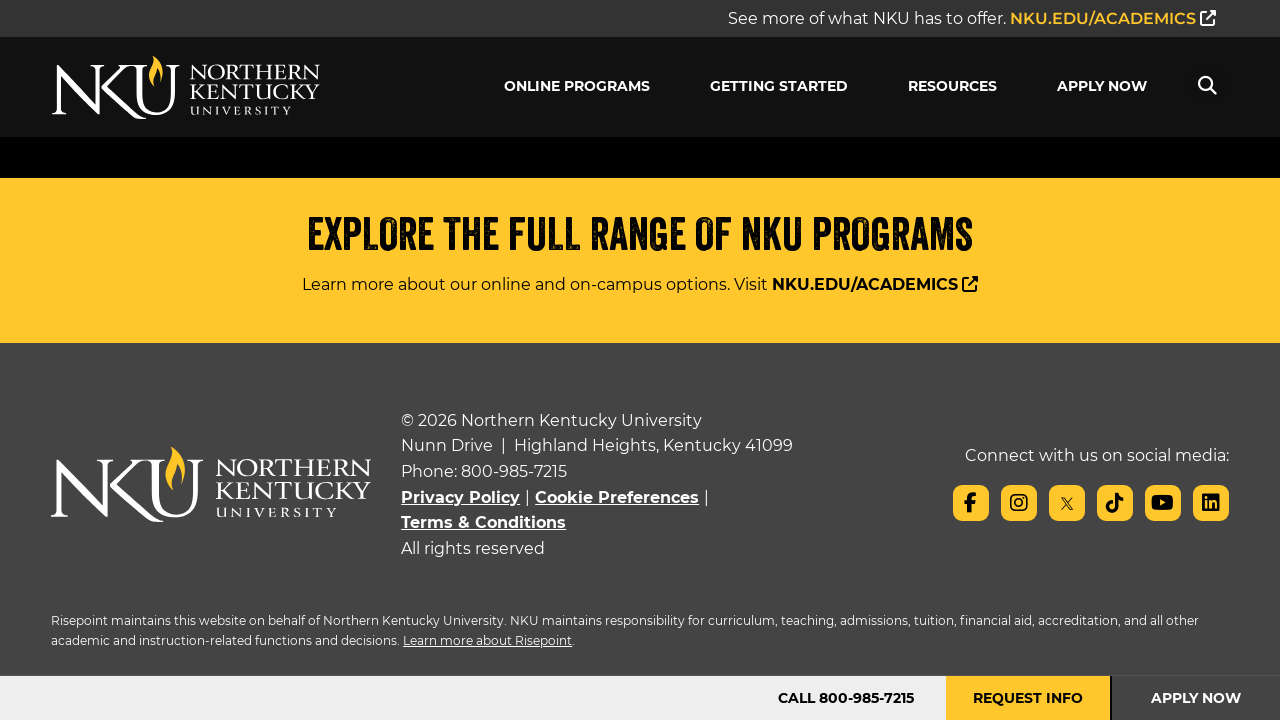

Waited for LinkedIn icon to be visible
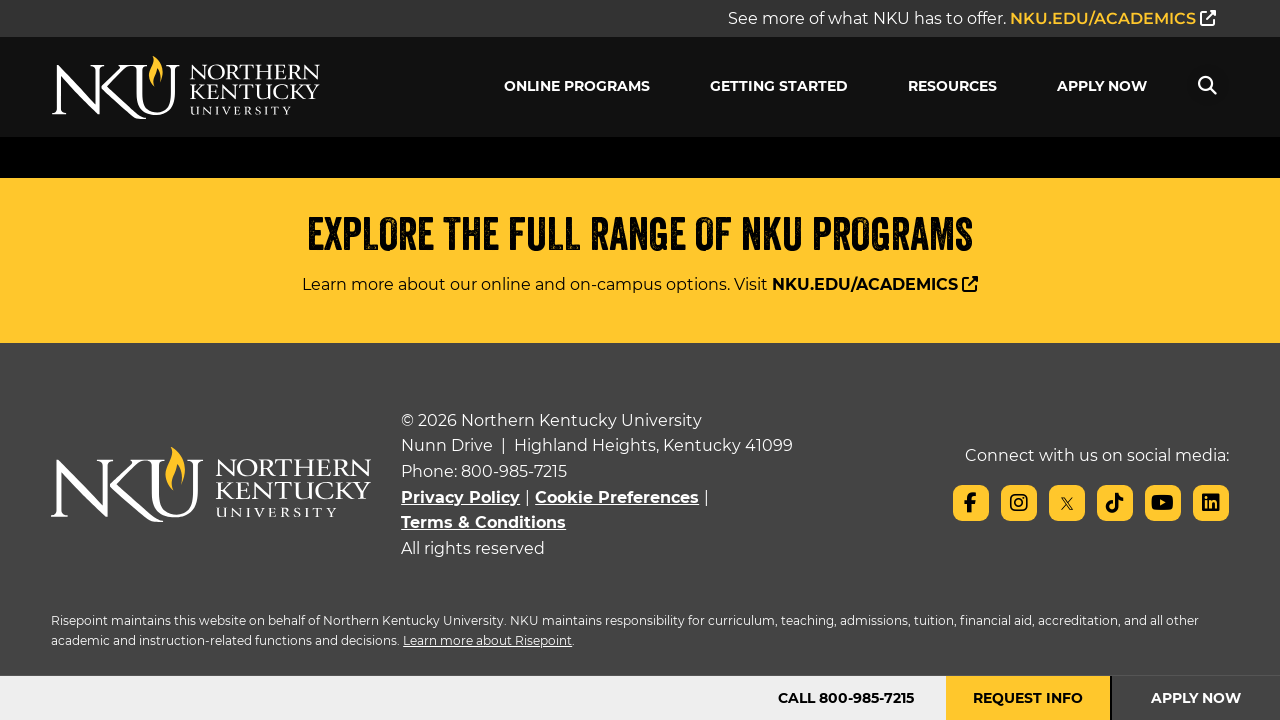

Retrieved href attribute for LinkedIn icon: https://www.linkedin.com/school/12983/
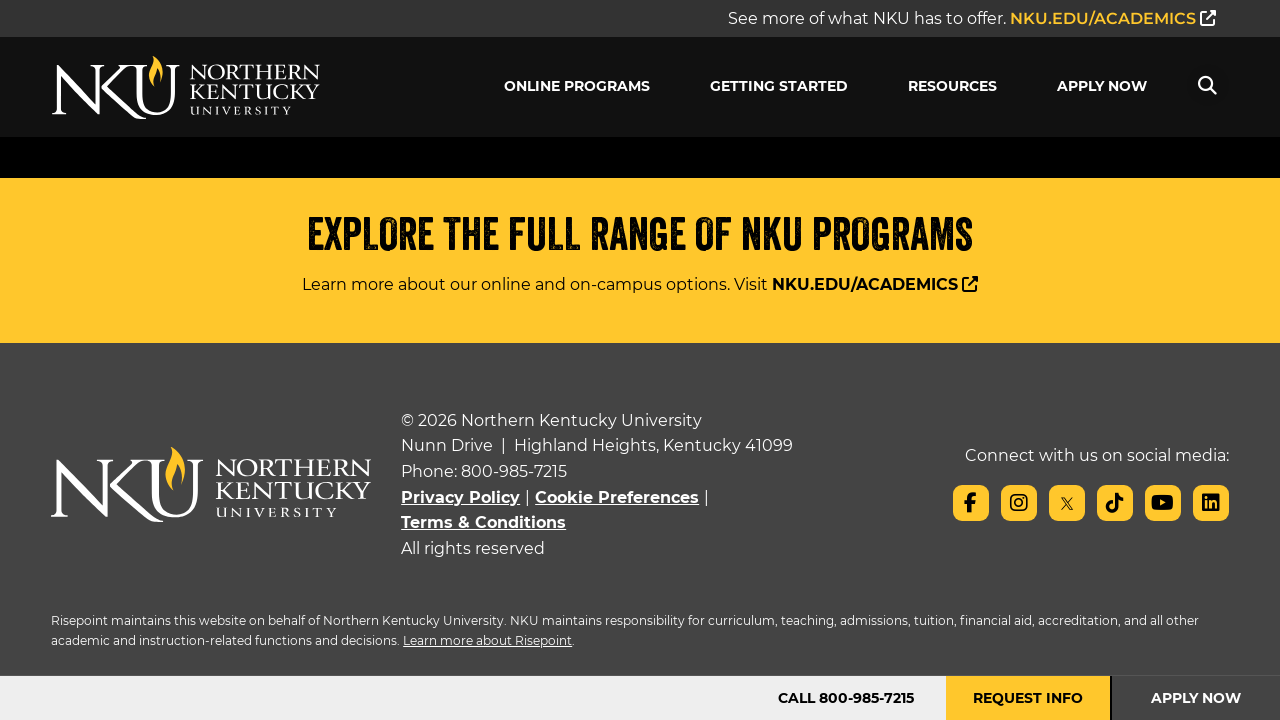

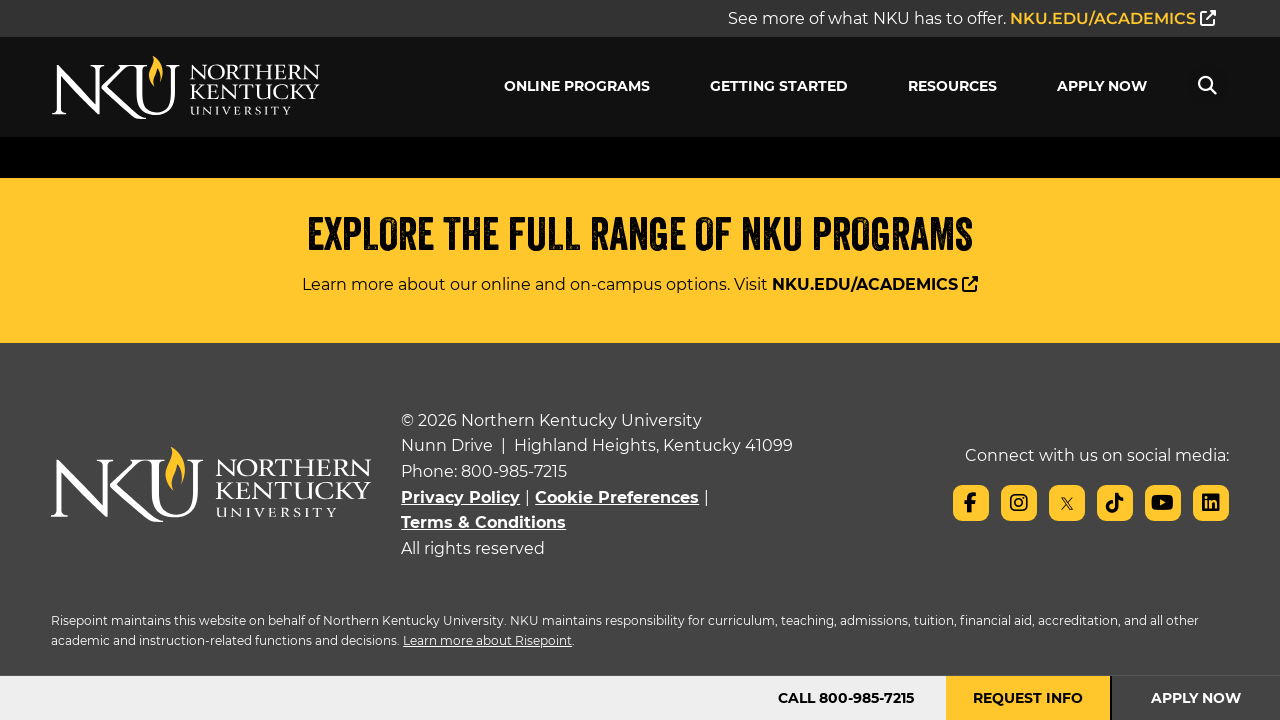